Tests un-marking todo items as complete by unchecking their toggle checkboxes.

Starting URL: https://demo.playwright.dev/todomvc

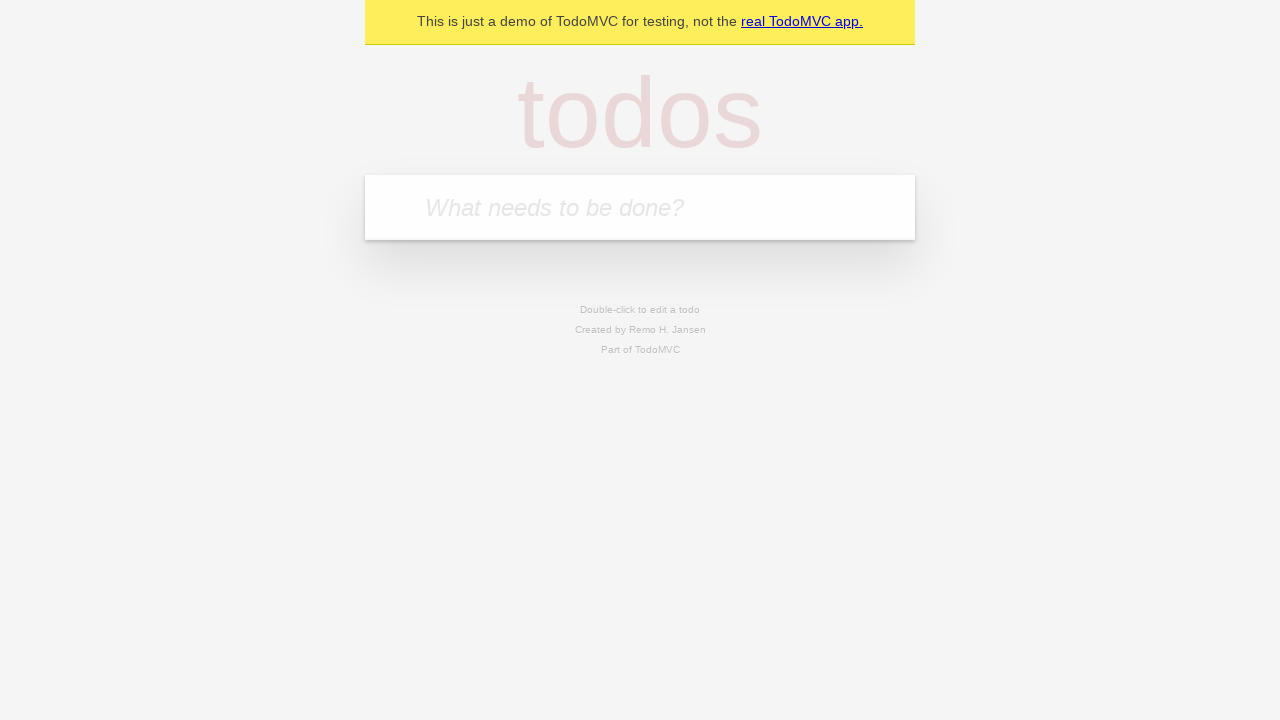

Filled new todo input with 'buy some cheese' on .new-todo
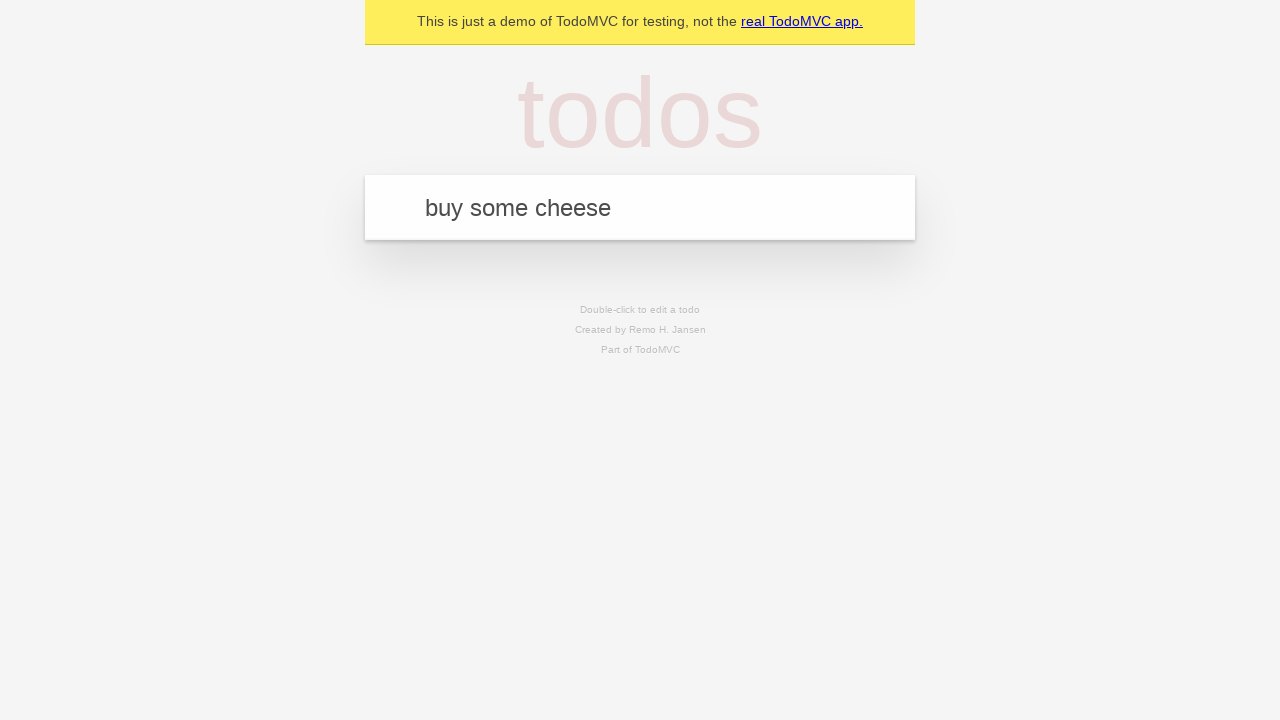

Pressed Enter to create first todo item on .new-todo
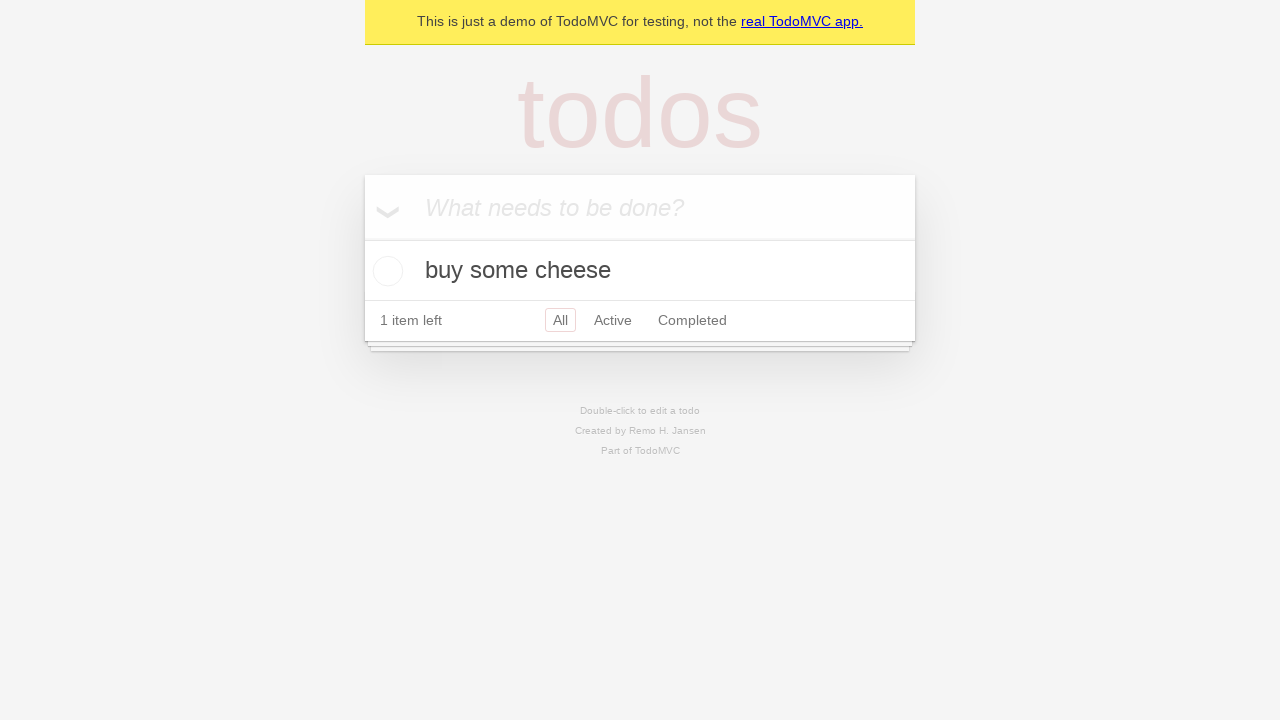

Filled new todo input with 'feed the cat' on .new-todo
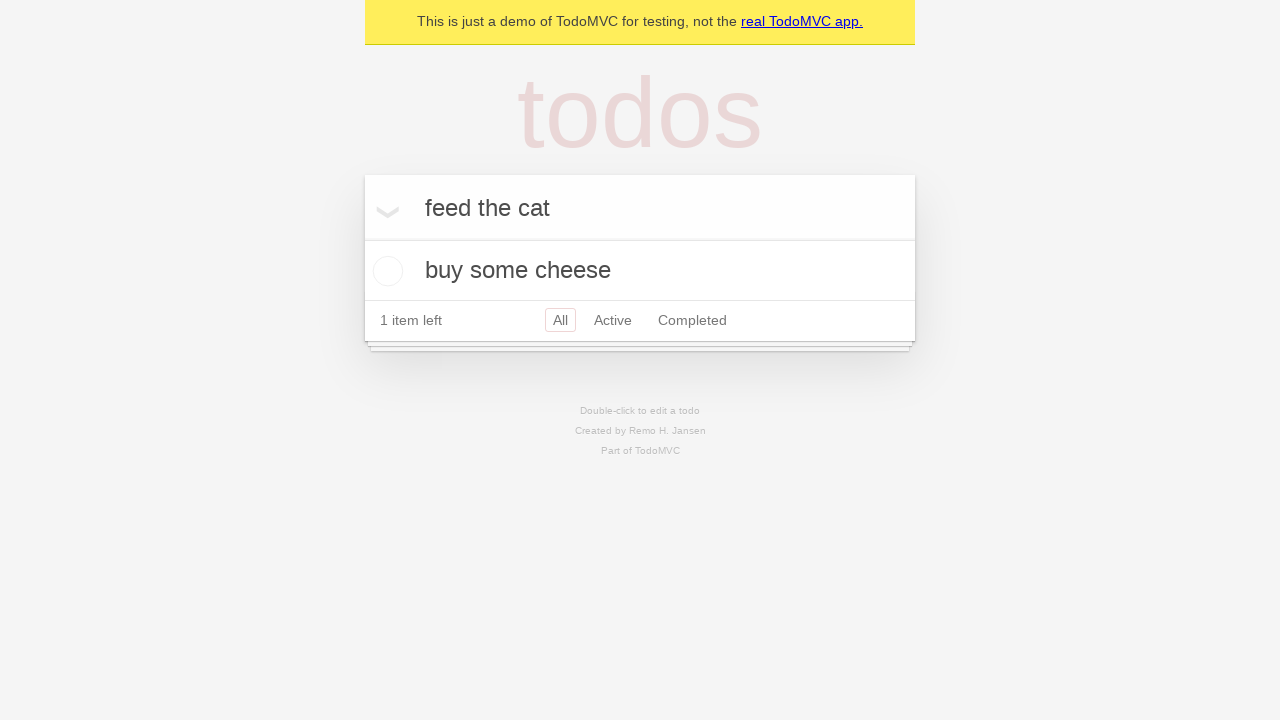

Pressed Enter to create second todo item on .new-todo
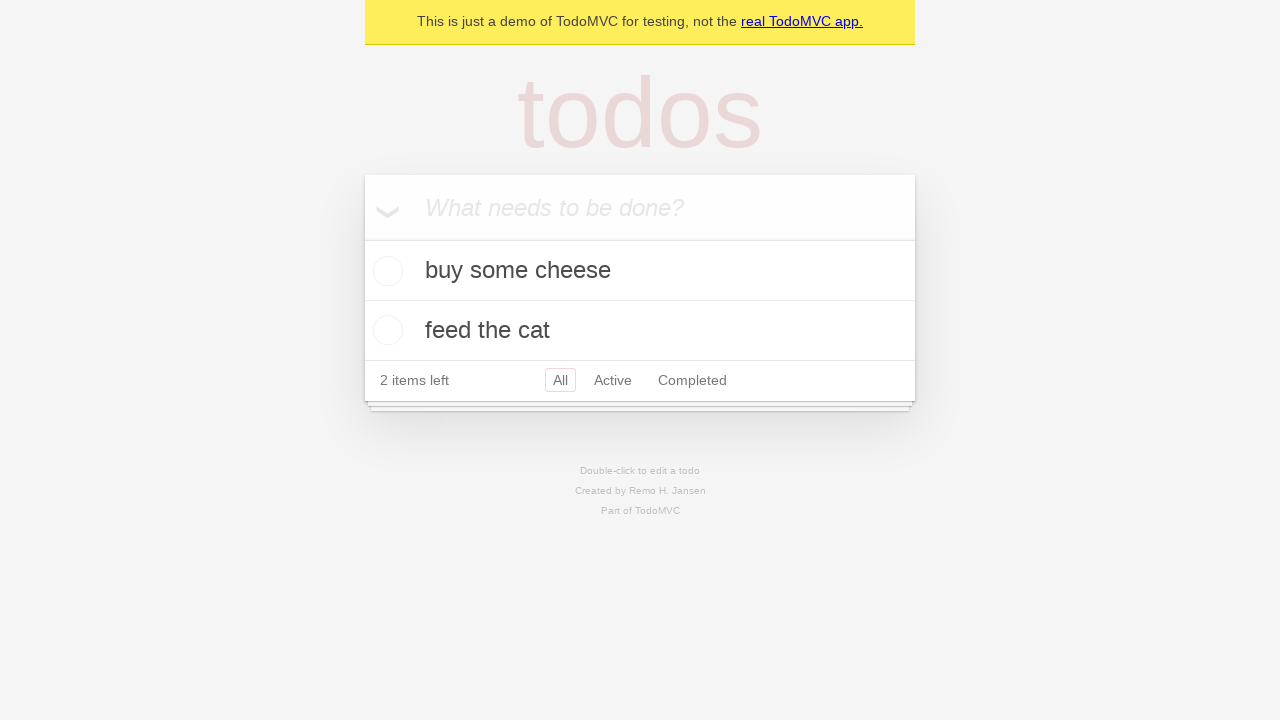

Checked toggle checkbox on first todo item to mark as complete at (385, 271) on .todo-list li >> nth=0 >> .toggle
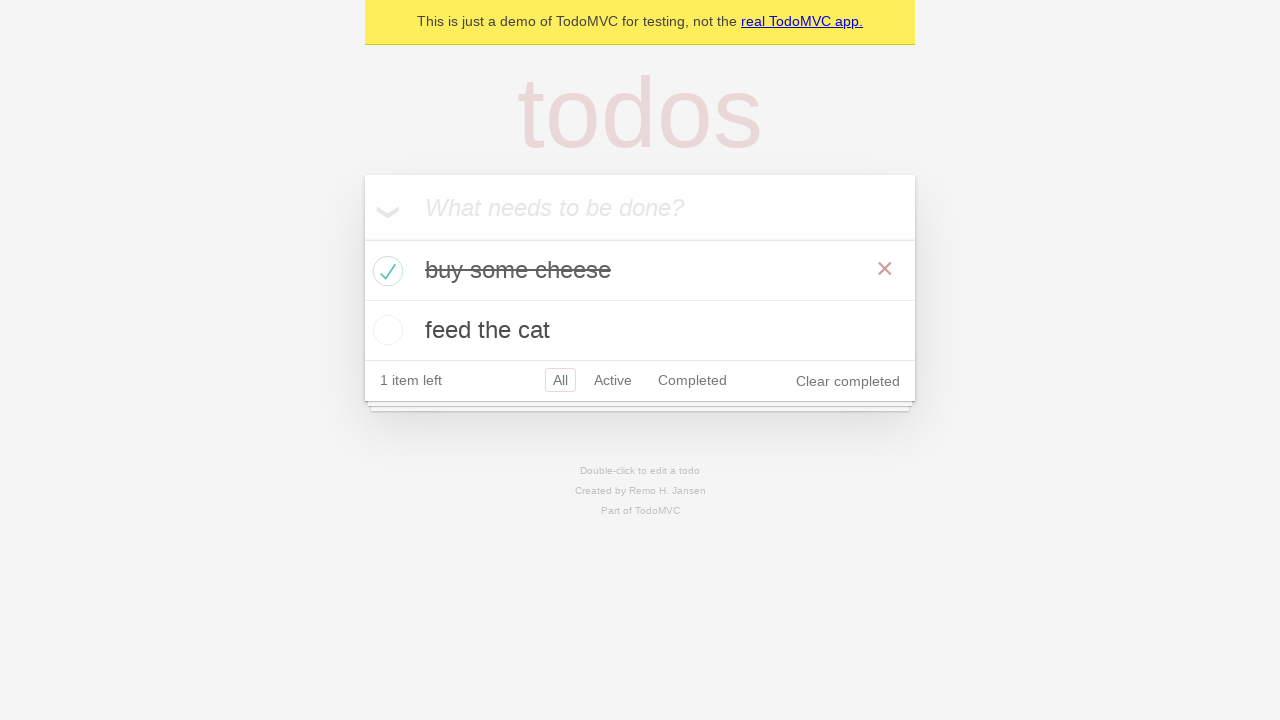

Unchecked toggle checkbox on first todo item to mark as incomplete at (385, 271) on .todo-list li >> nth=0 >> .toggle
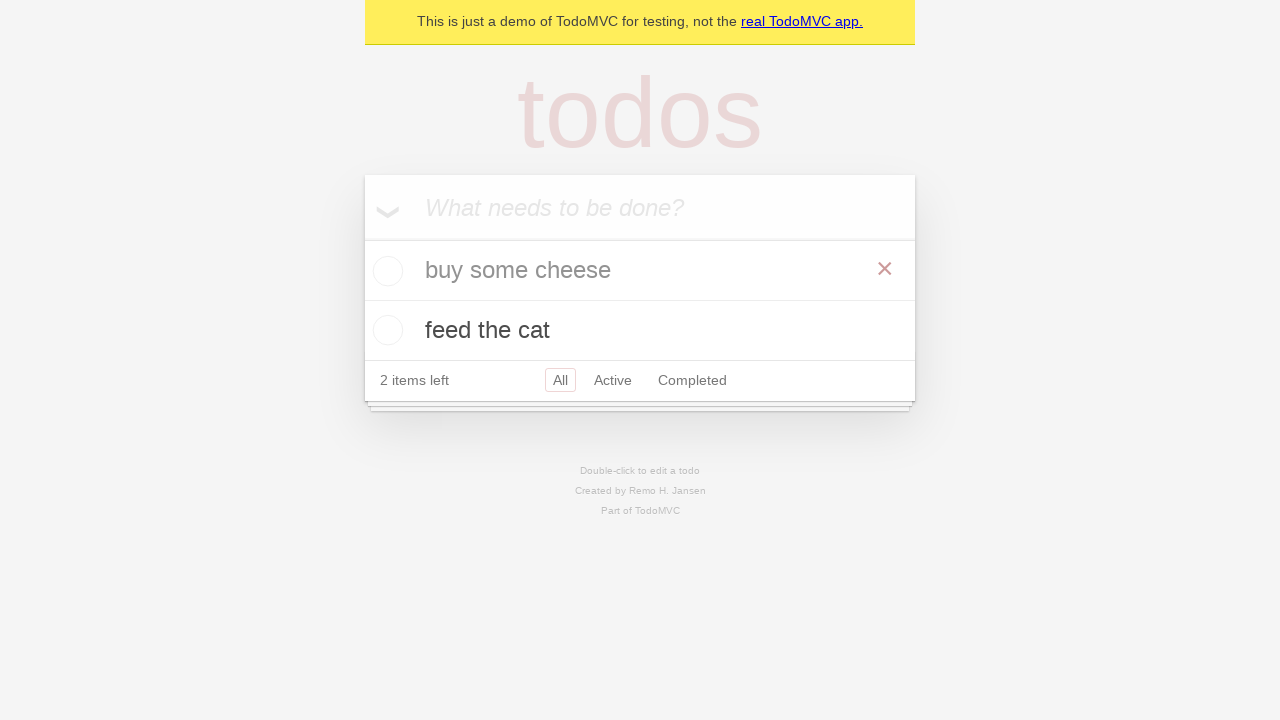

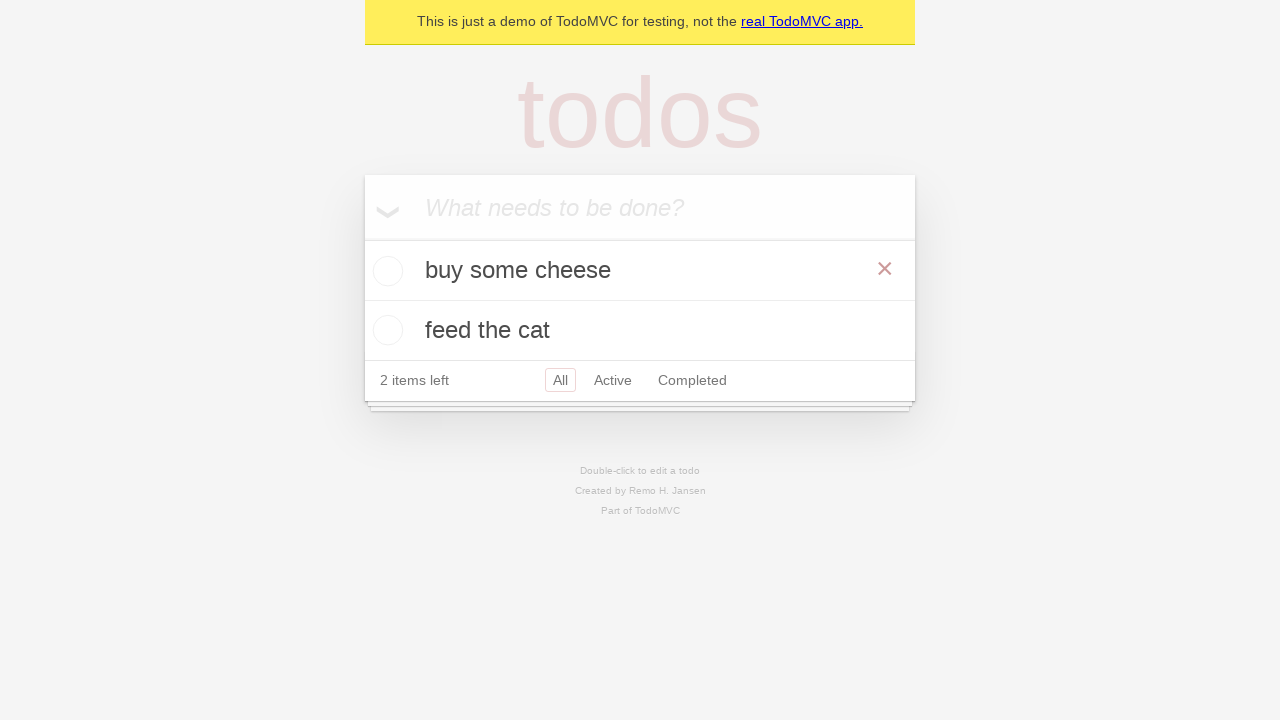